Tests multiple pages of a web application across different viewport resolutions, clicking "Add" buttons when present and verifying page loads

Starting URL: https://bwpool.azurewebsites.net/

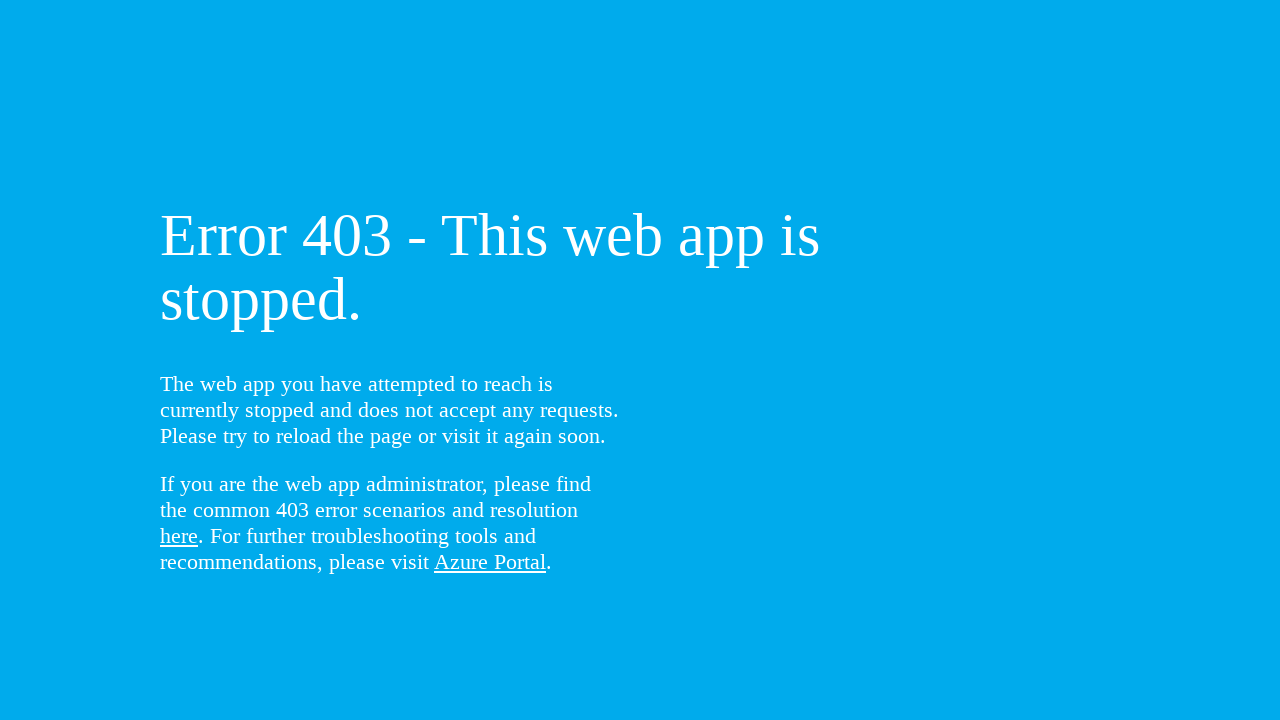

Set viewport to desktop resolution (1920x1080)
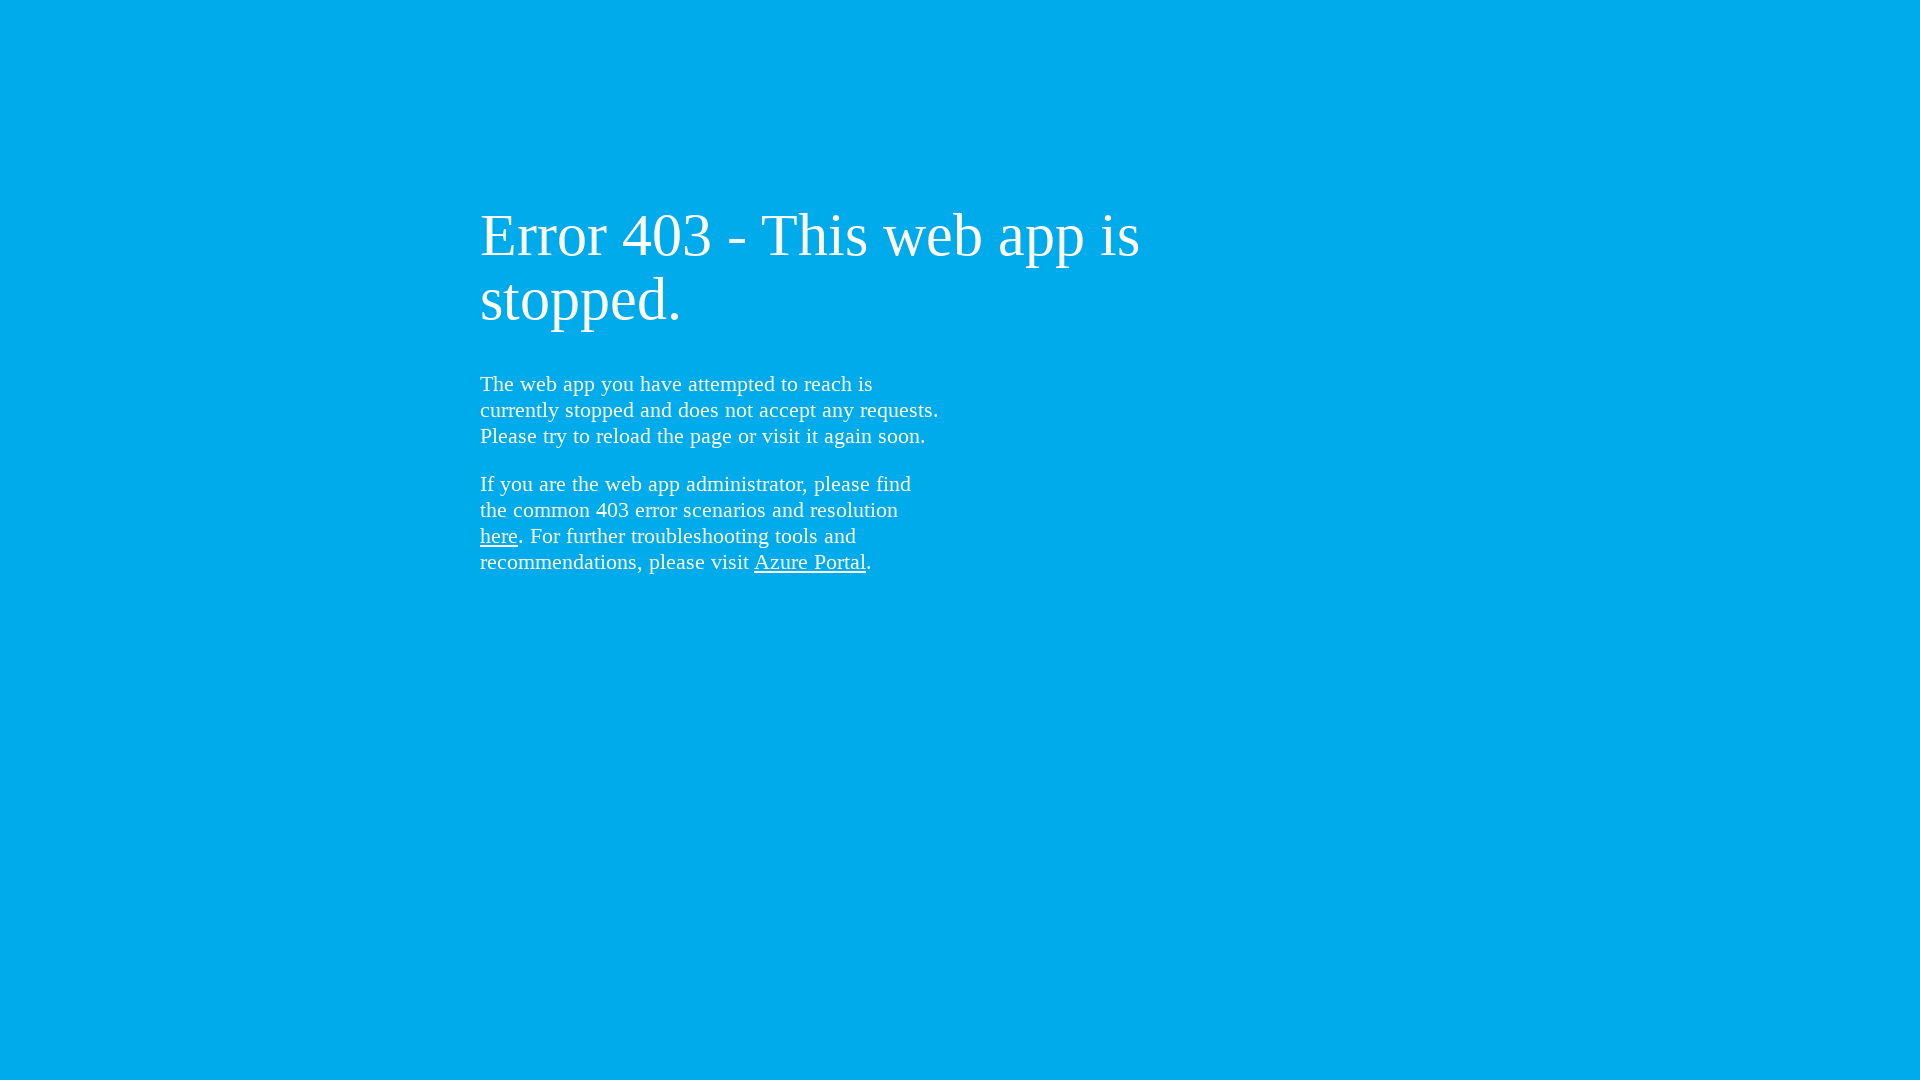

Navigated to https://bwpool.azurewebsites.net/Customer
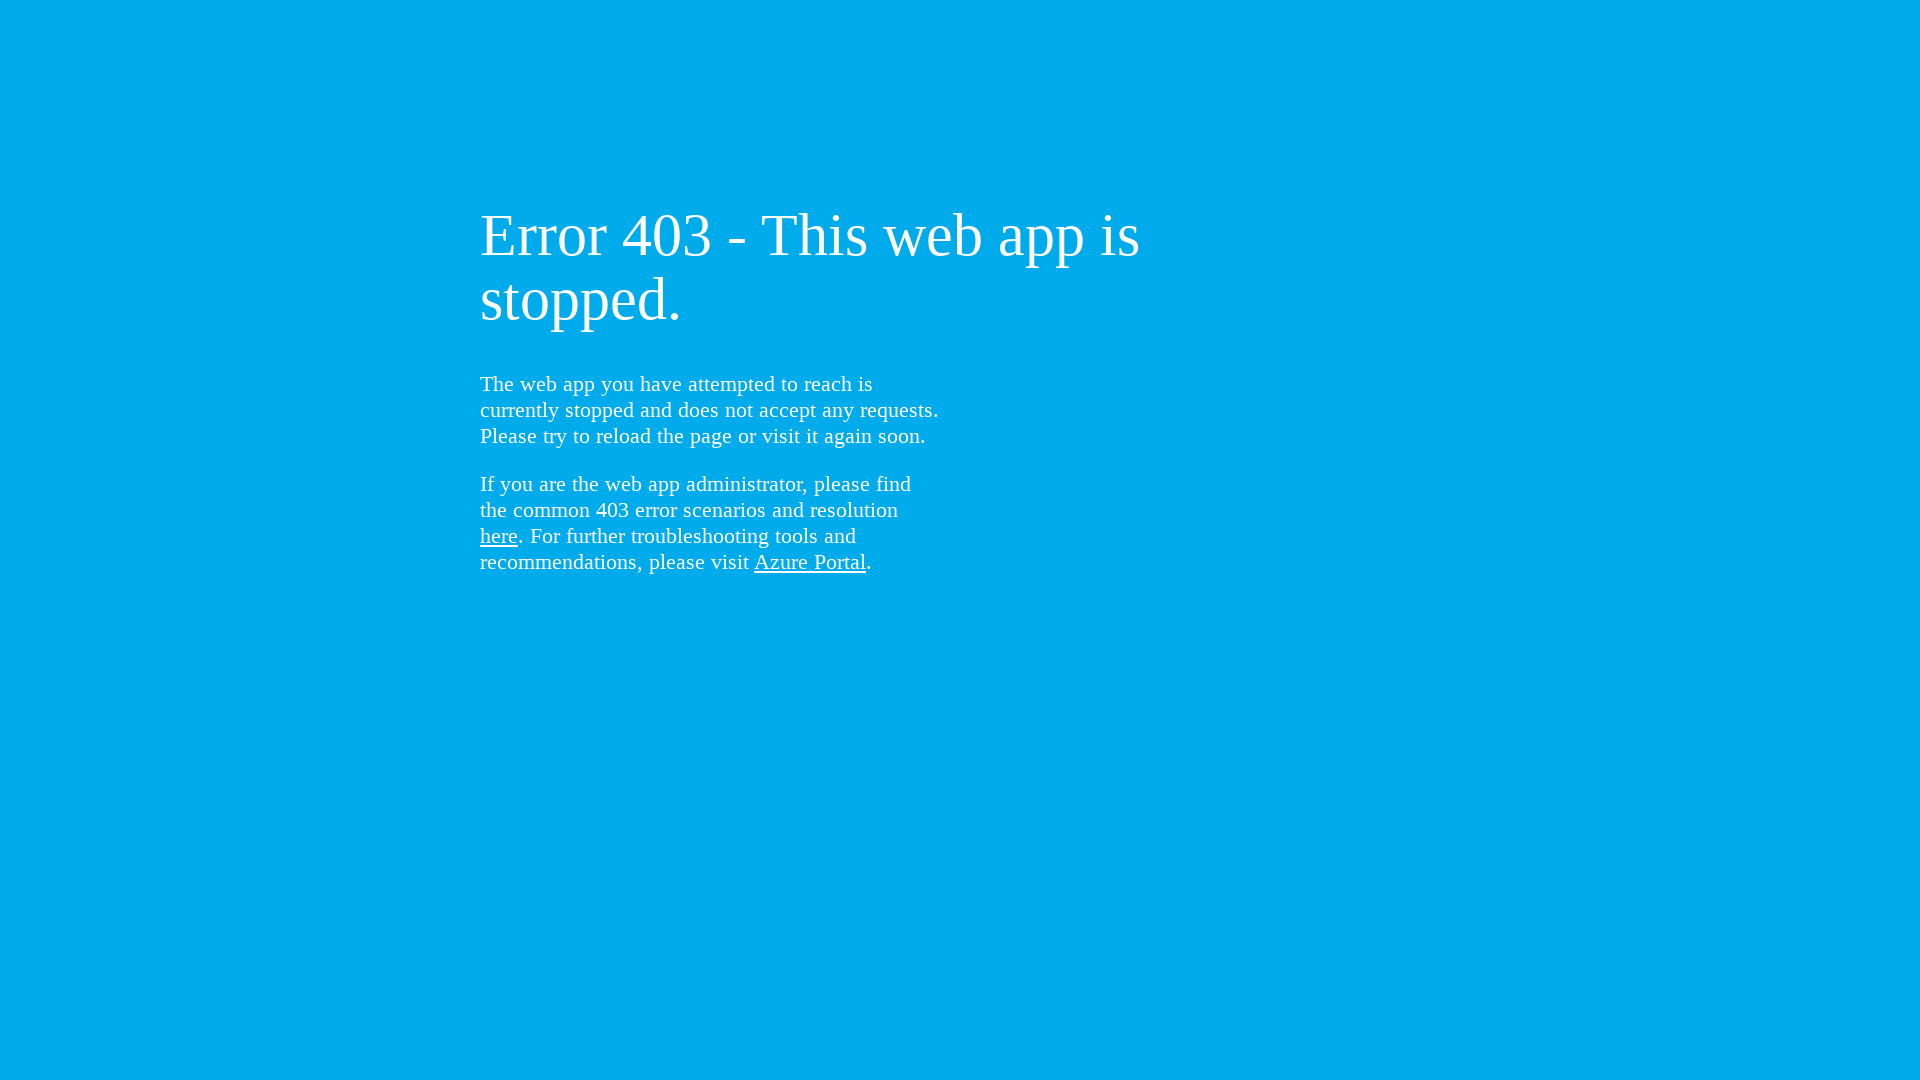

Waited 3 seconds for page to load
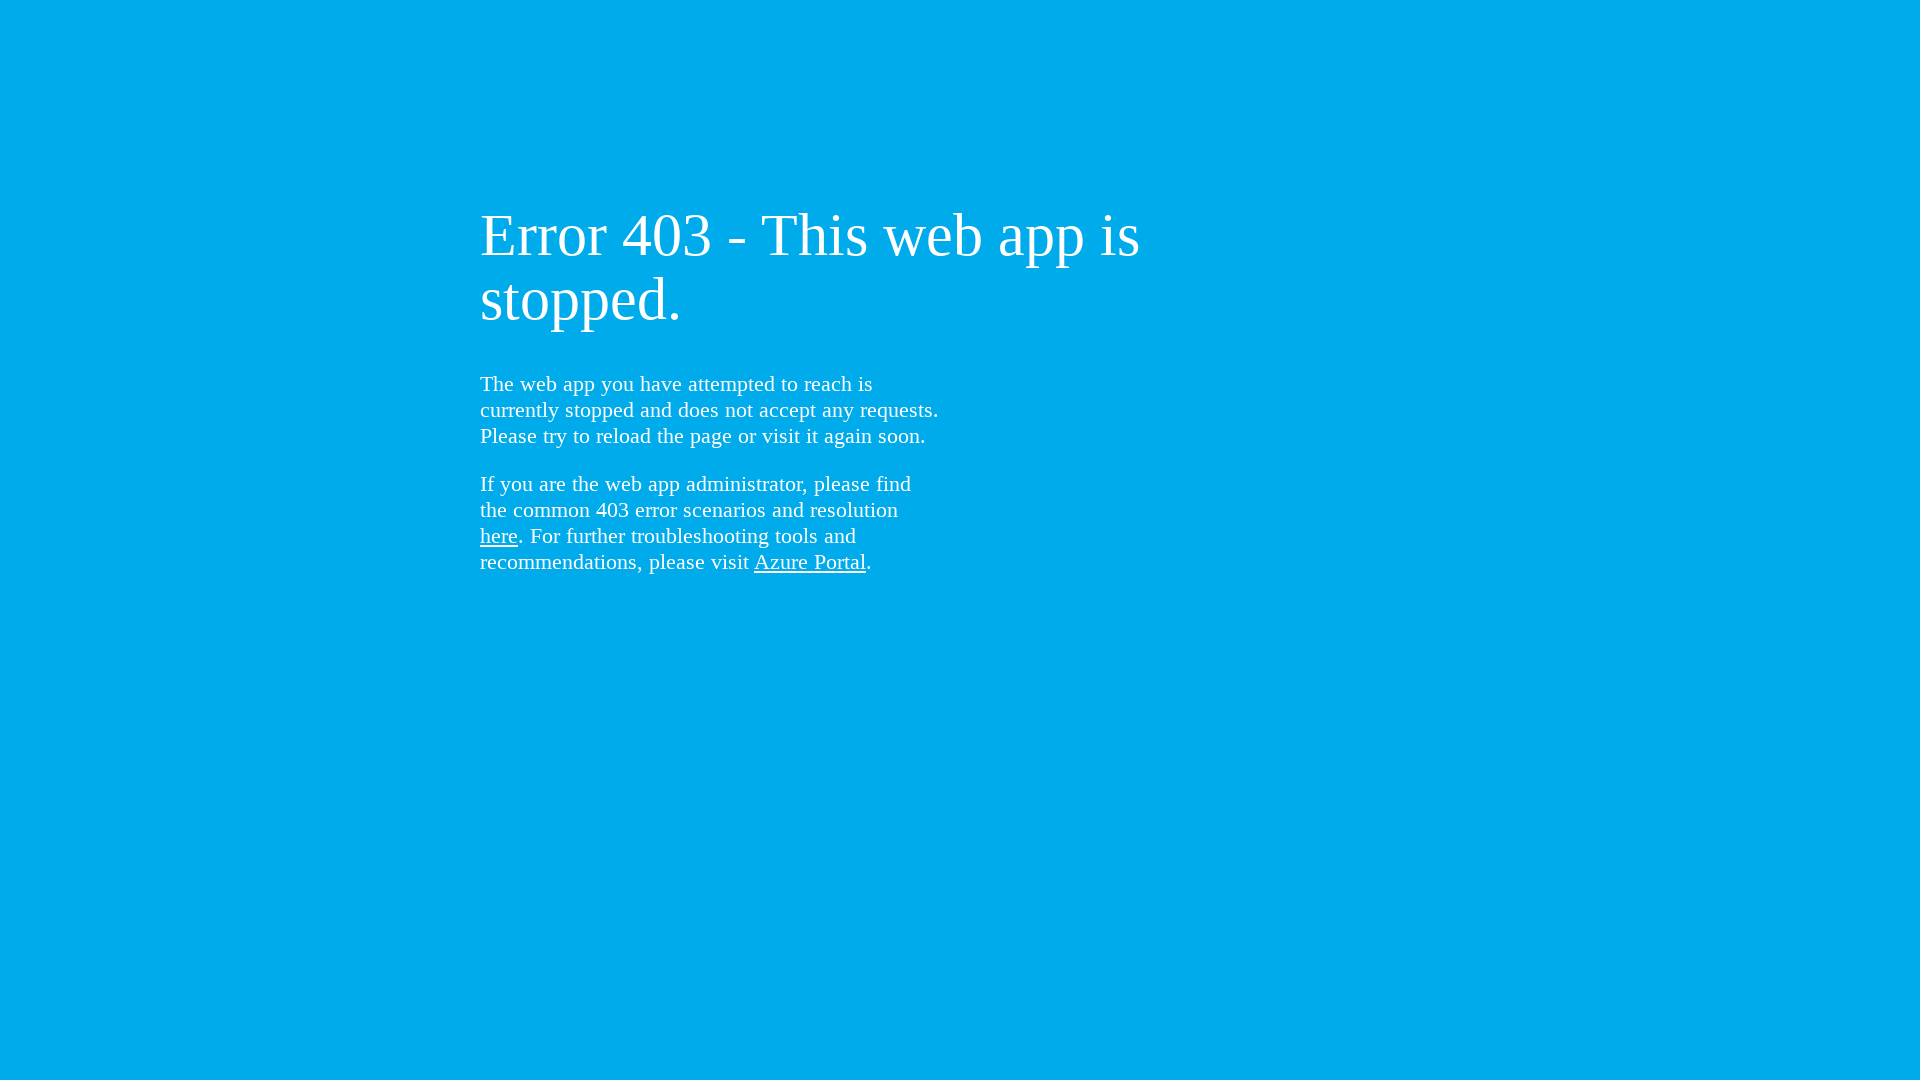

Navigated to https://bwpool.azurewebsites.net/Location
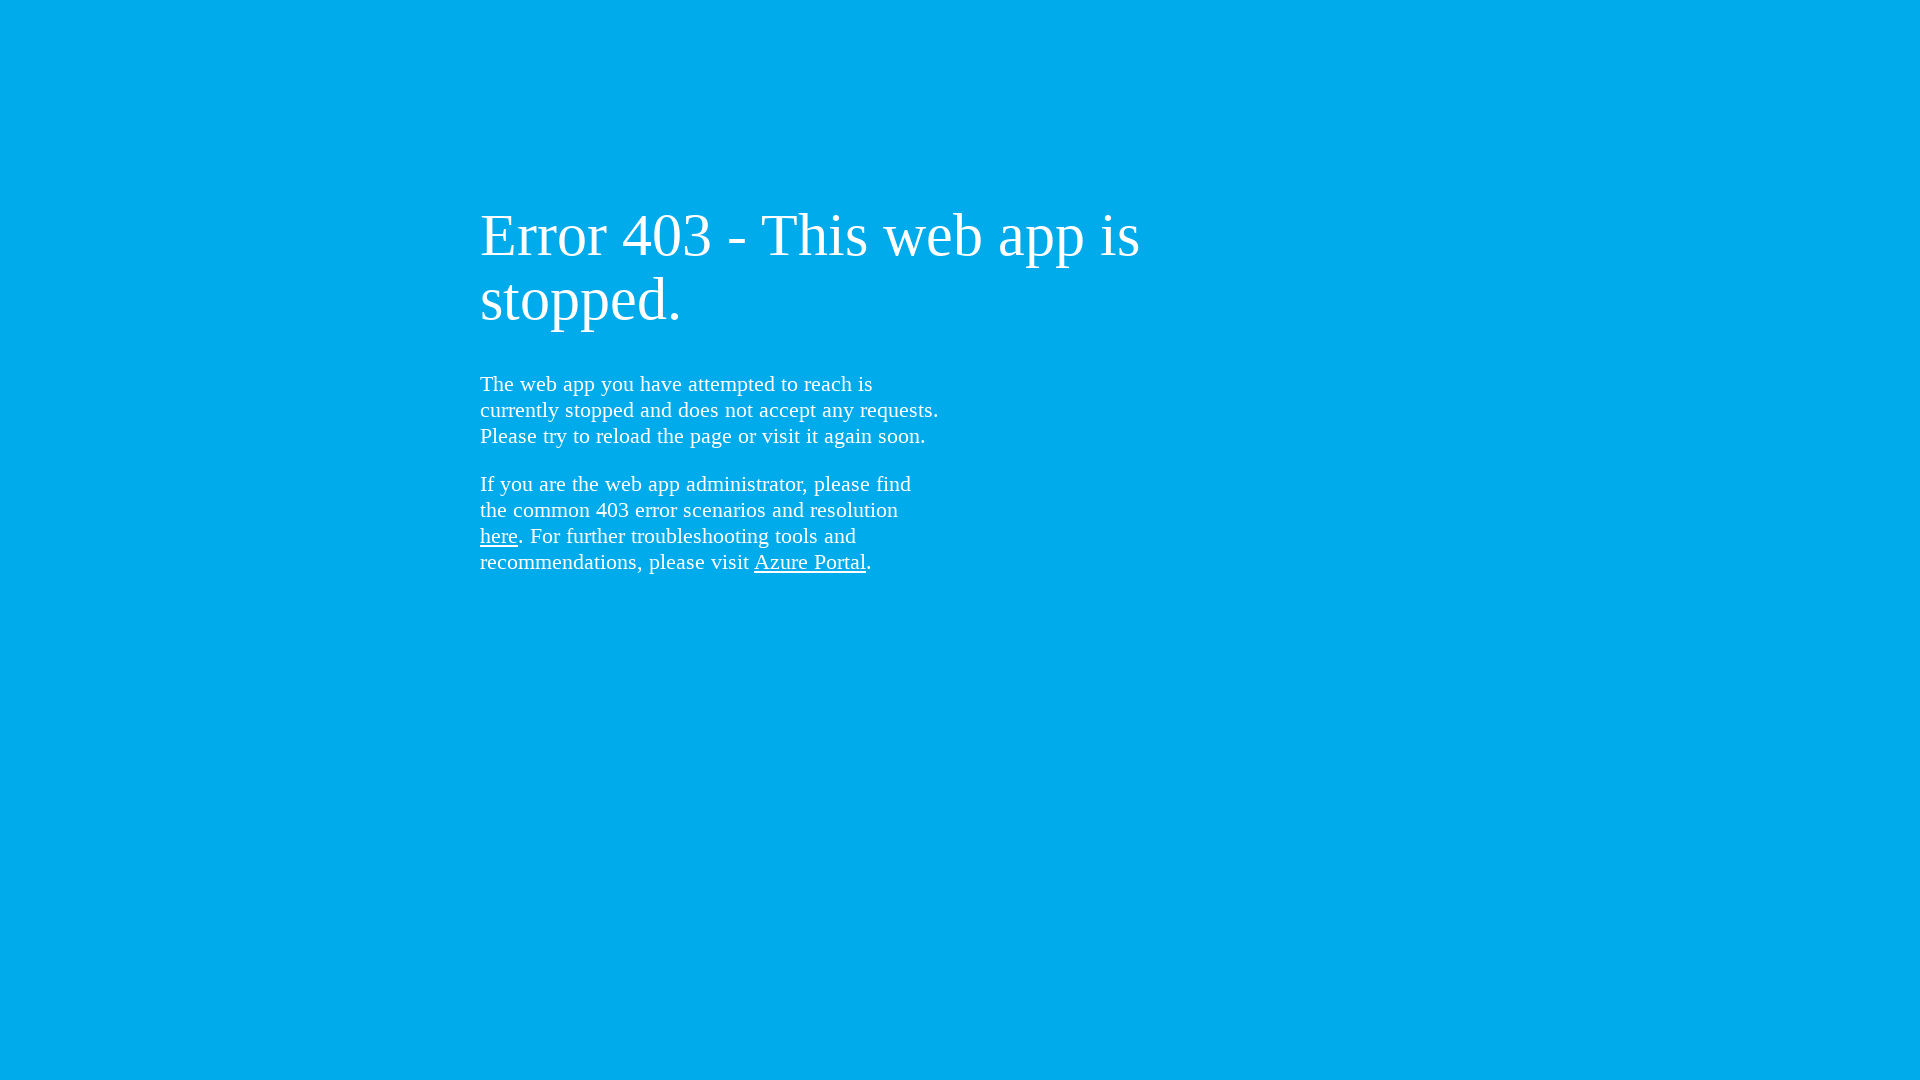

Waited 3 seconds for page to load
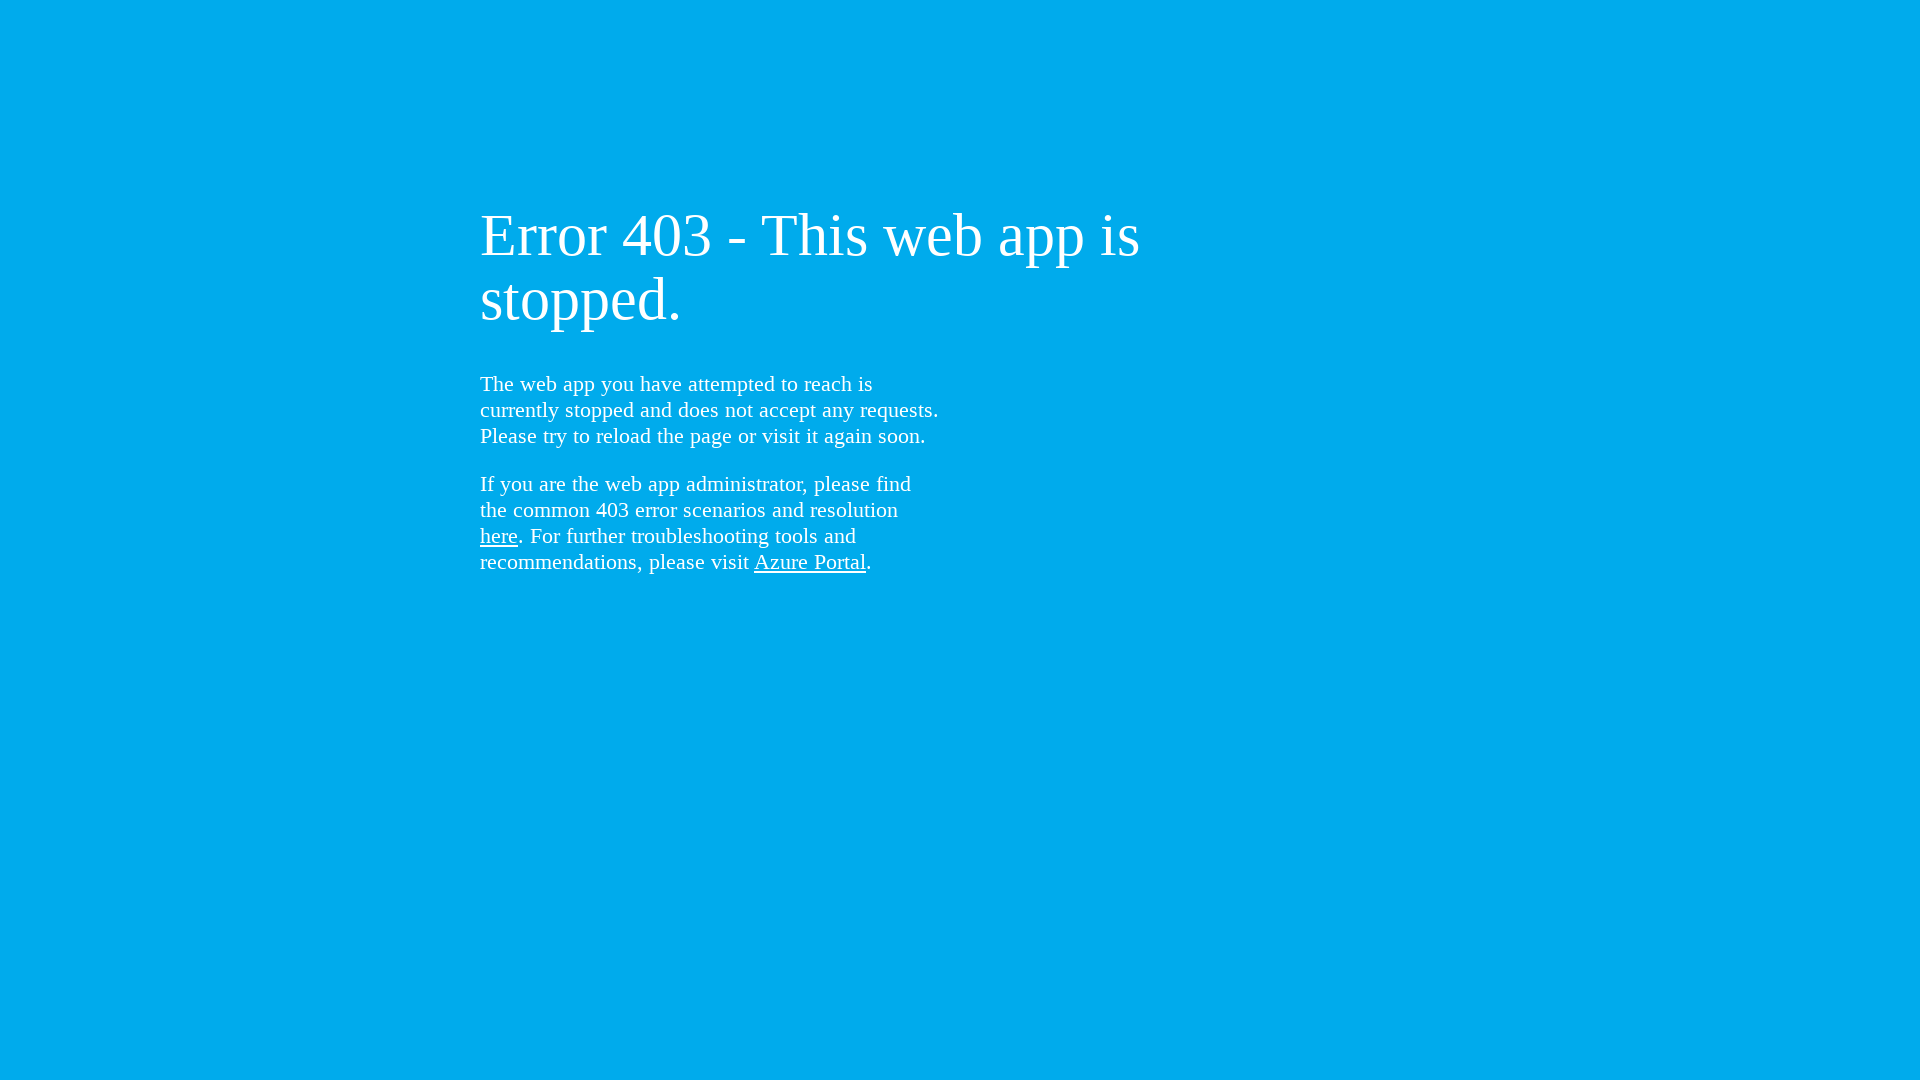

Navigated to https://bwpool.azurewebsites.net/Tool
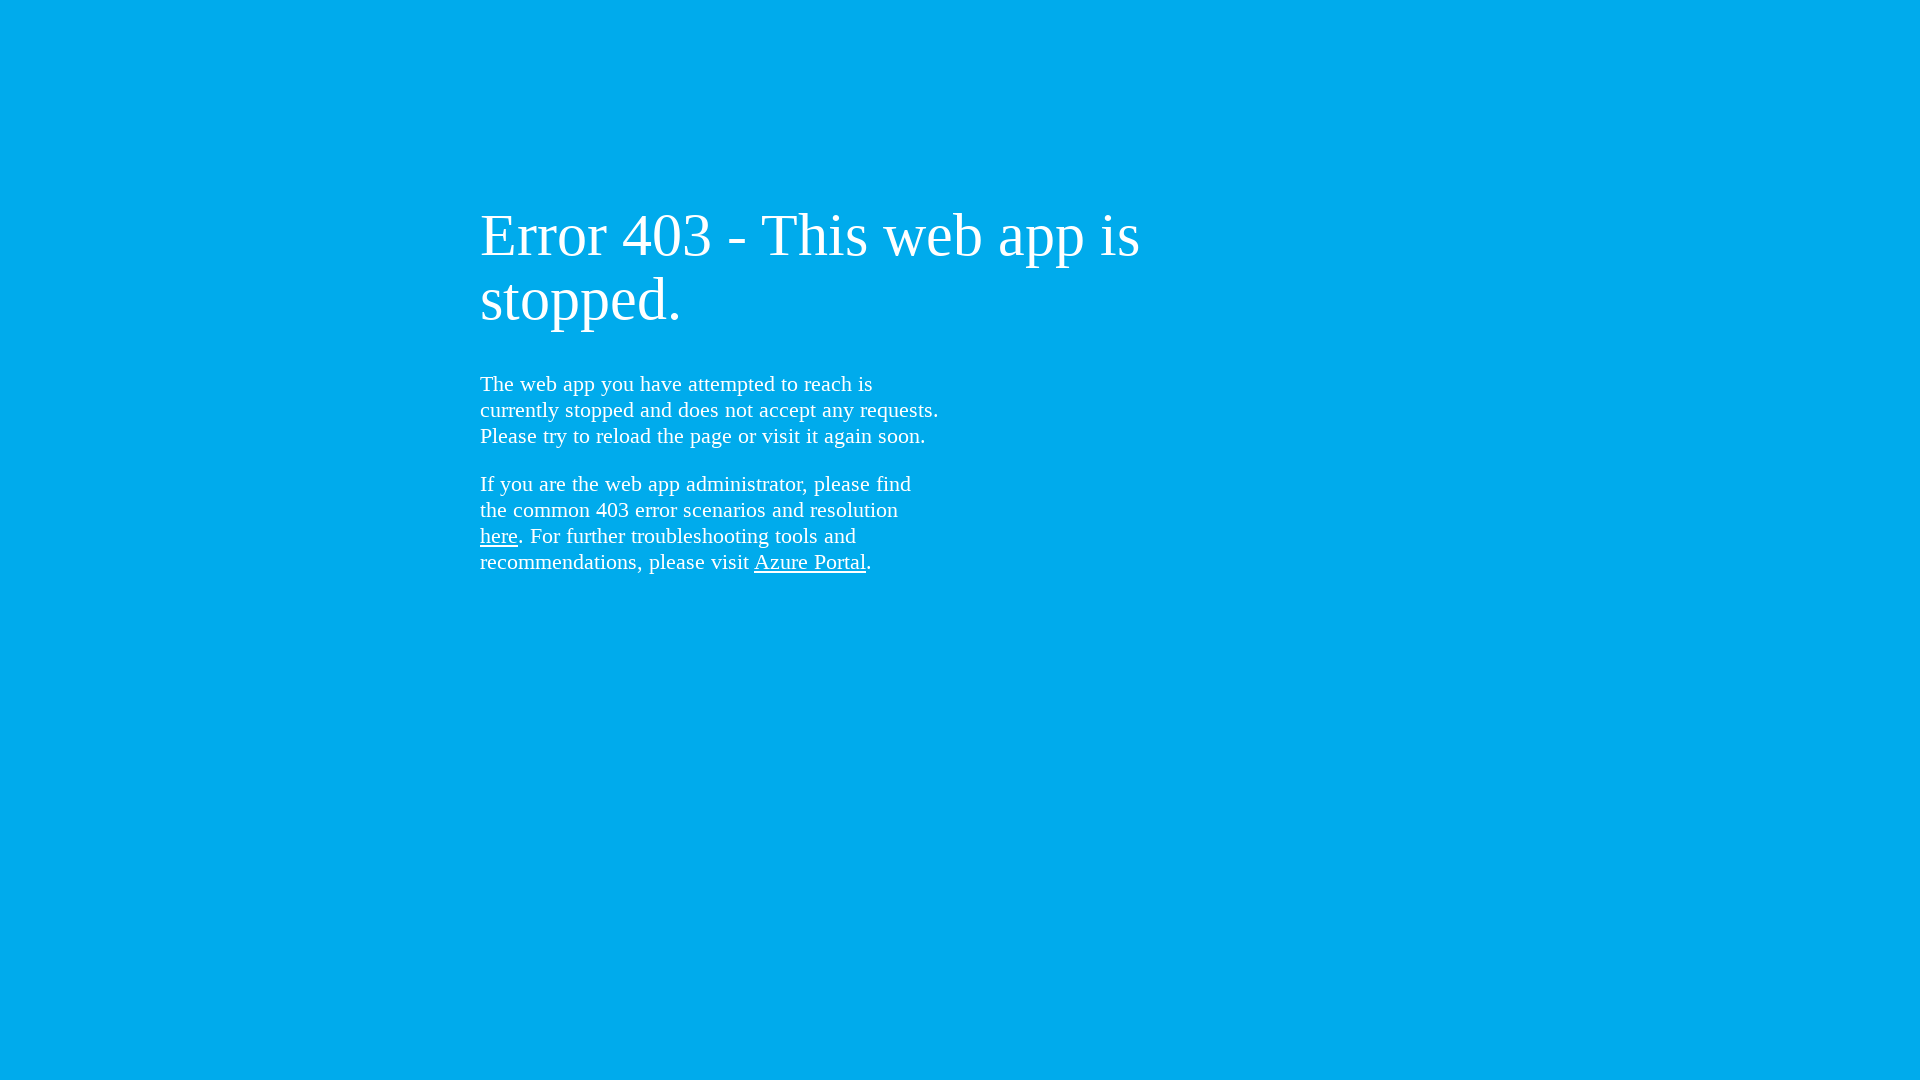

Waited 3 seconds for page to load
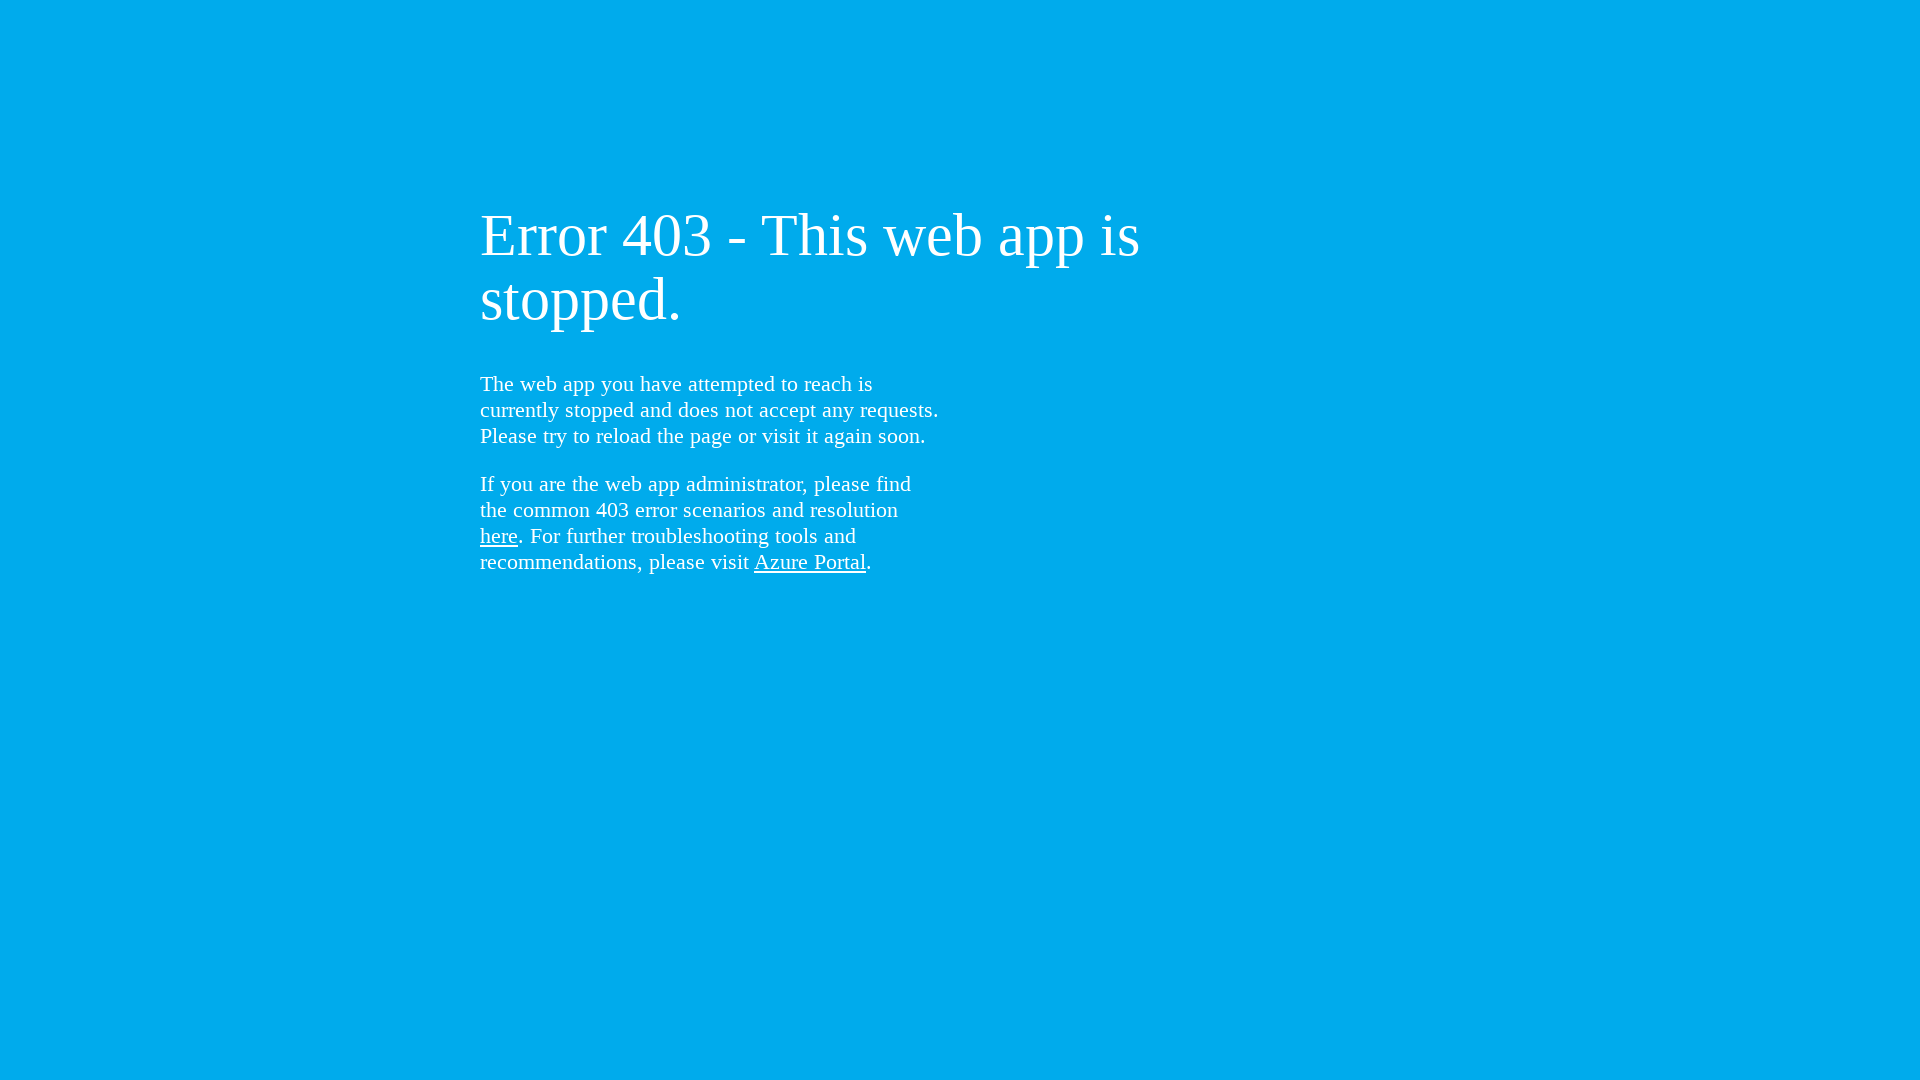

Set viewport to mobile resolution (375x667)
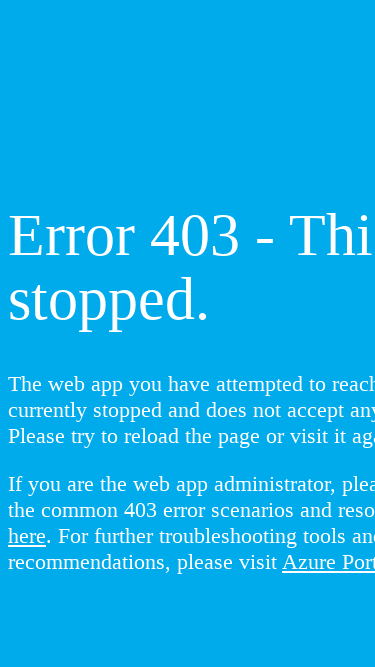

Navigated to Customer page in mobile view
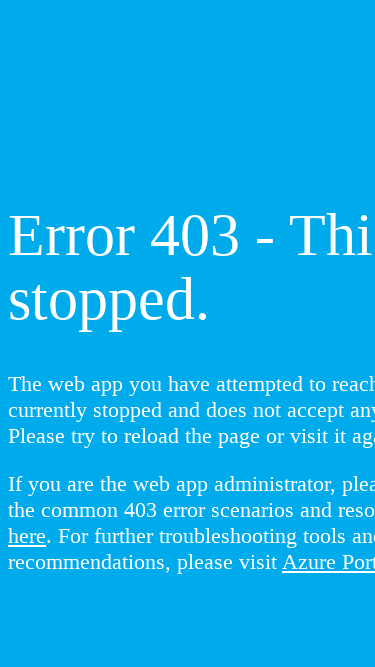

Waited 3 seconds for mobile page to load
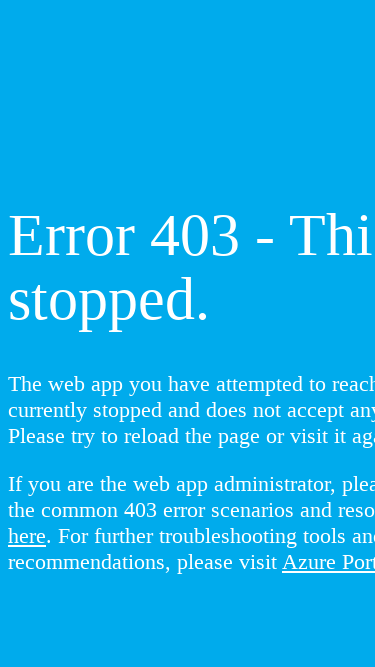

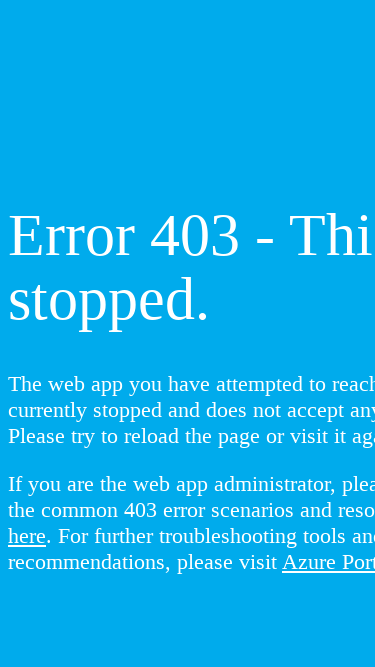